Tests DOM manipulation by navigating to a page and using JavaScript evaluation to change the title text content.

Starting URL: https://nikita-filonov.github.io/qa-automation-engineer-ui-course/#/auth/login

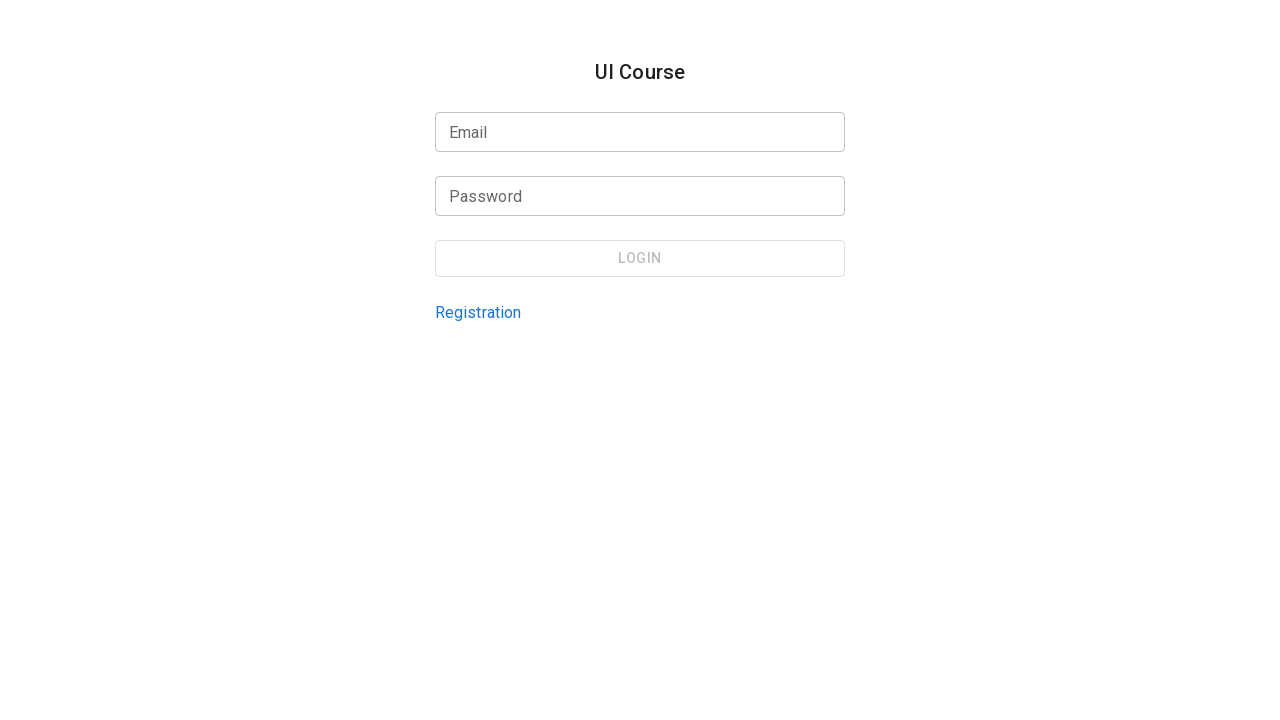

Executed JavaScript to change title text content to 'New Text'
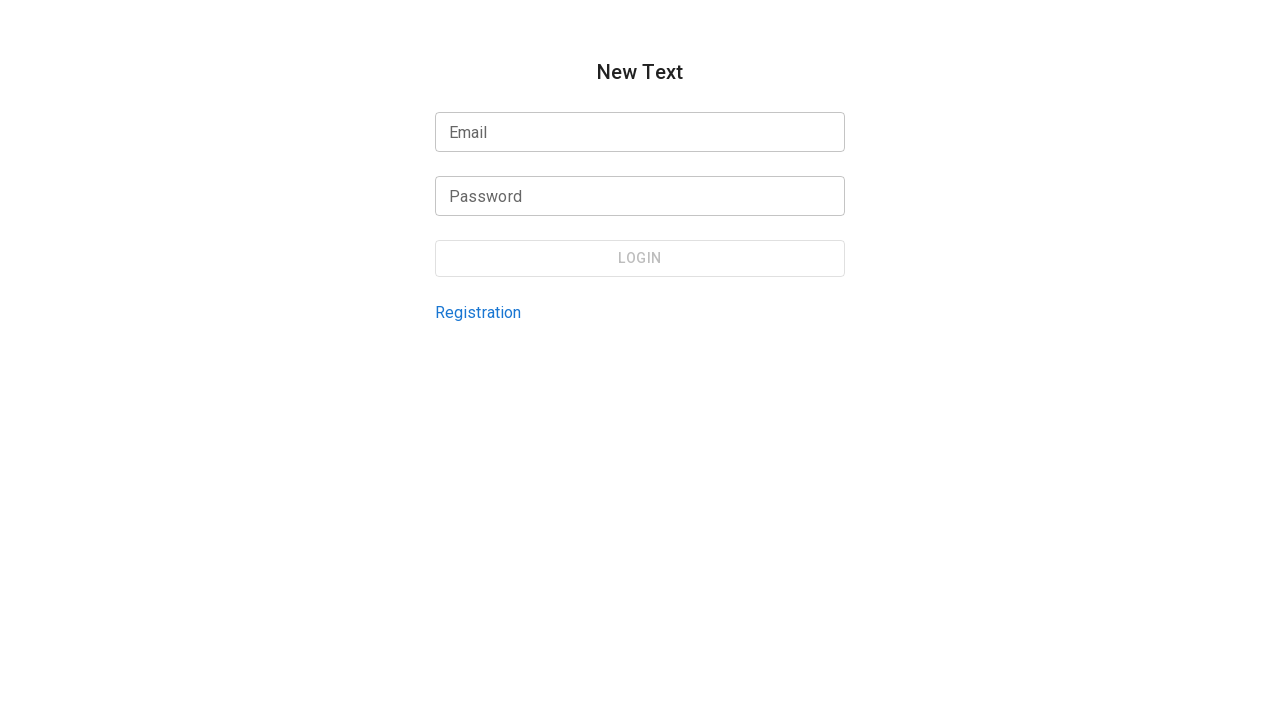

Title element became visible after DOM manipulation
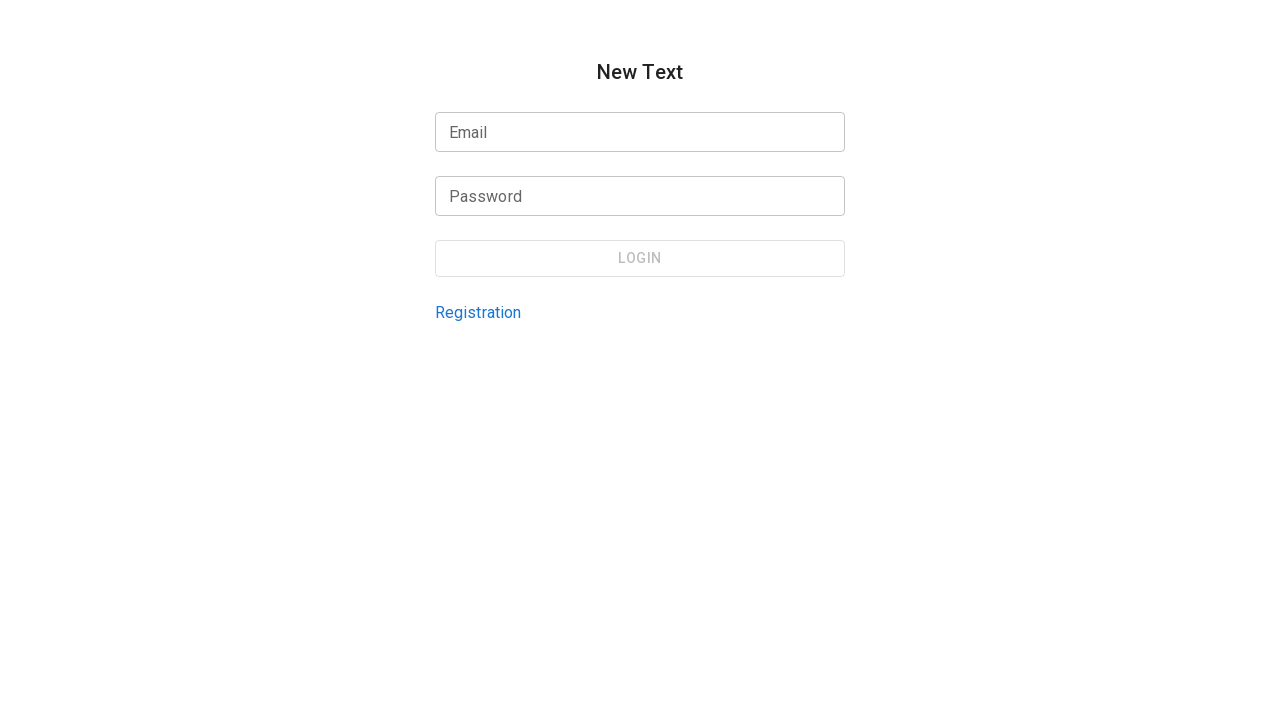

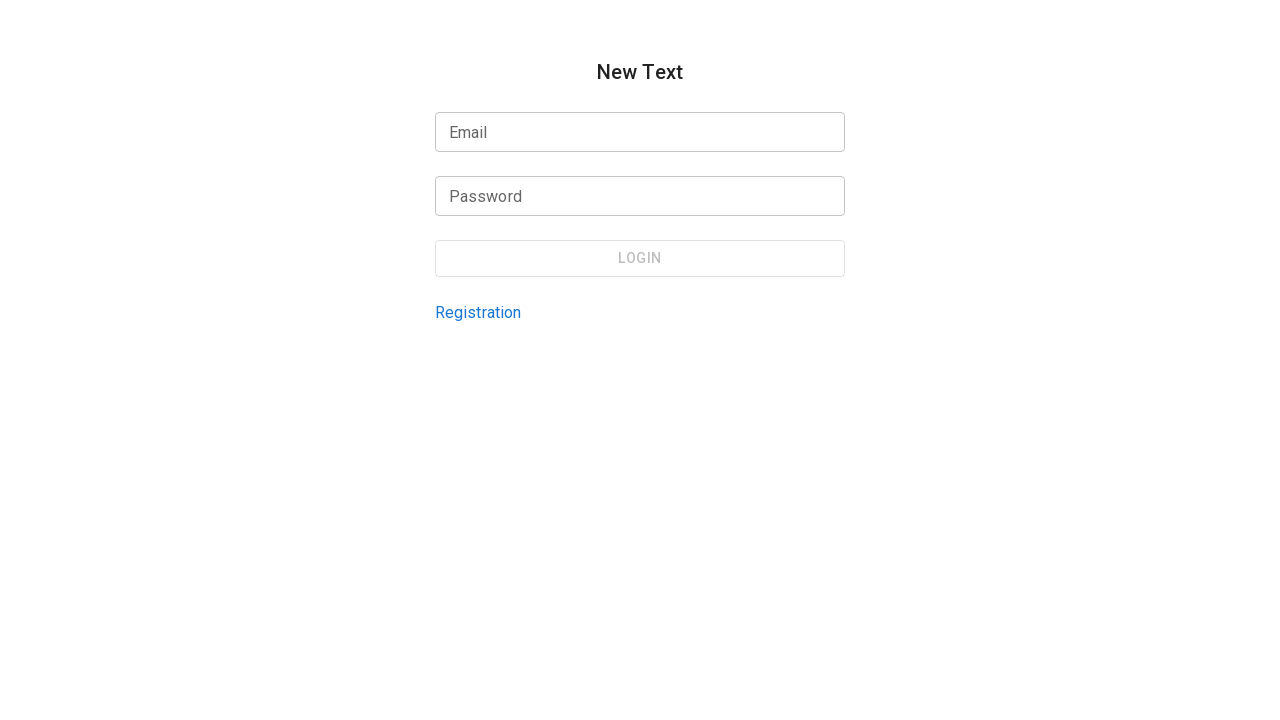